Navigates to a web table and attempts to click an edit button for a specific row based on a name search

Starting URL: https://demoqa.com/webtables

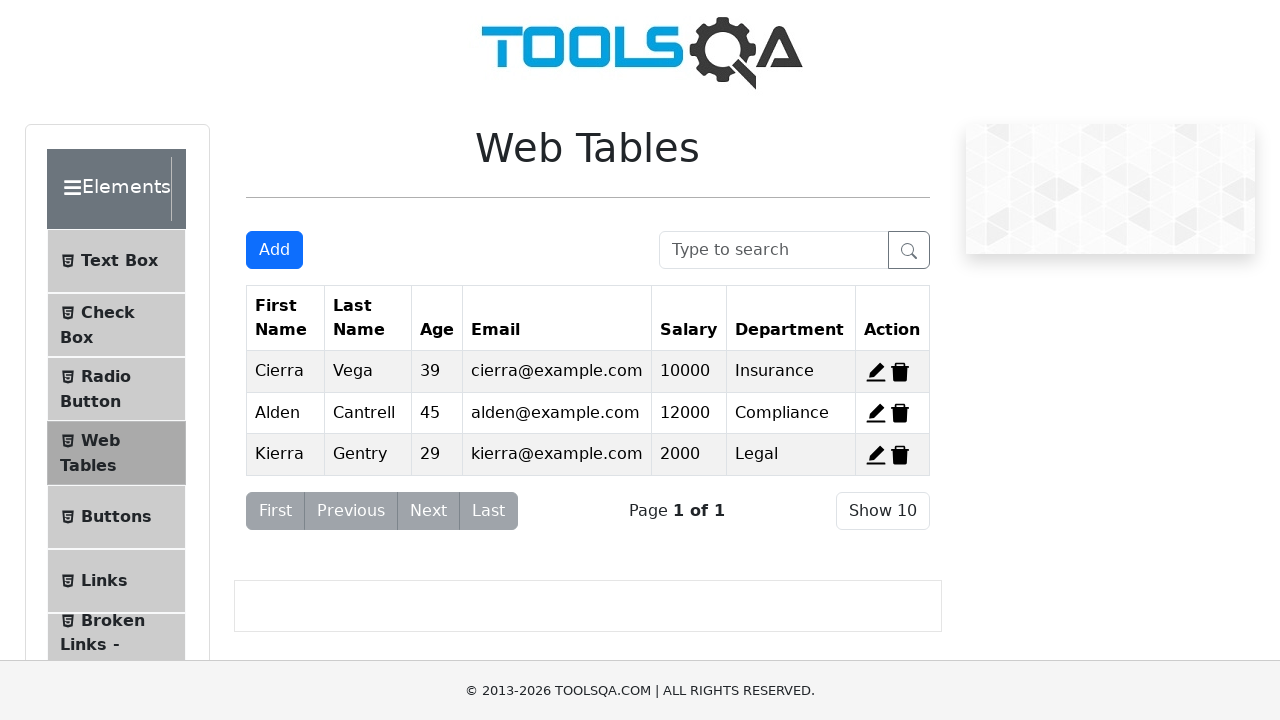

Located element with name 'Cierra' in the web table
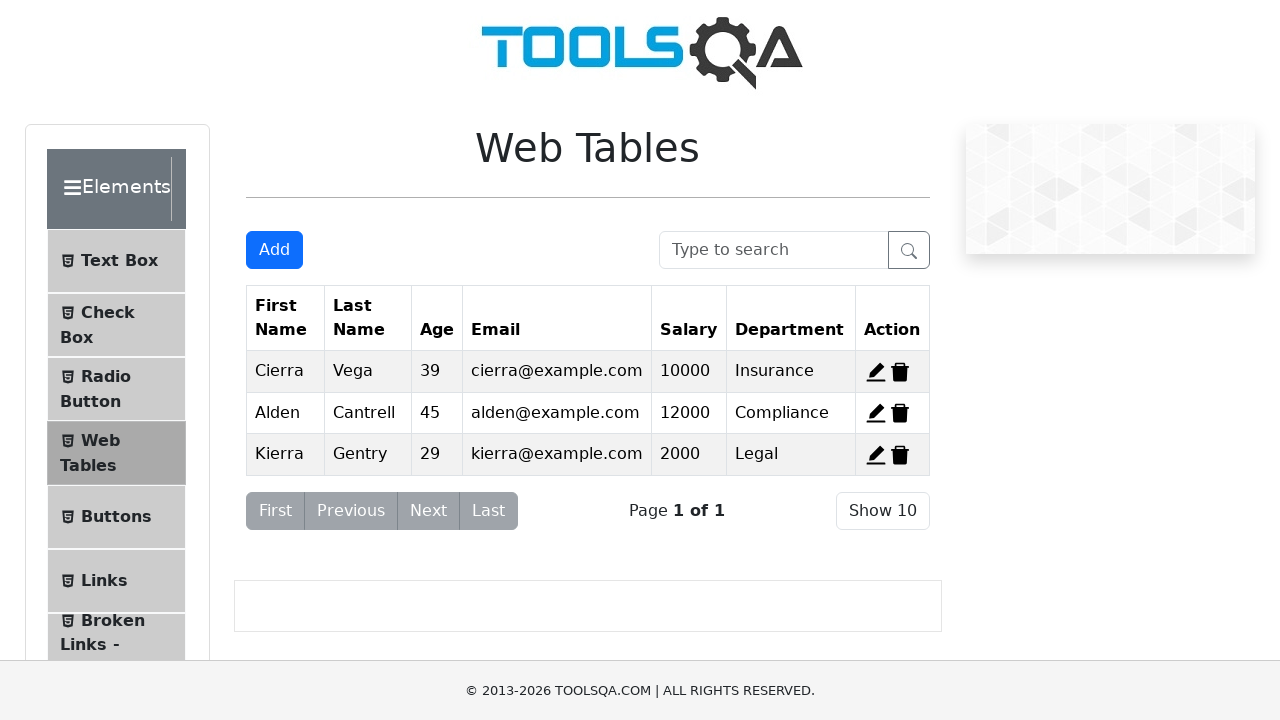

Confirmed that element with name 'Cierra' is visible
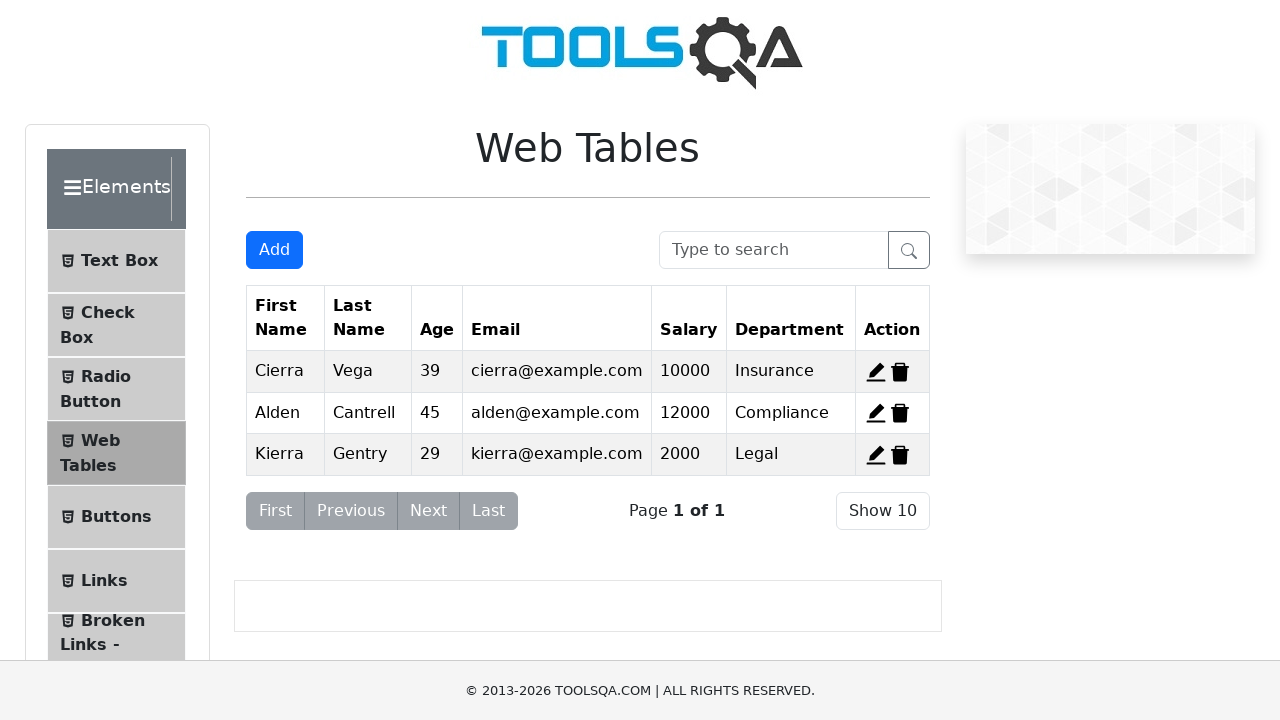

Name 'Cierra' not found in the table or edit action failed on //*[text()='Cierra']/following-sibling::div[6]/div/span[1]
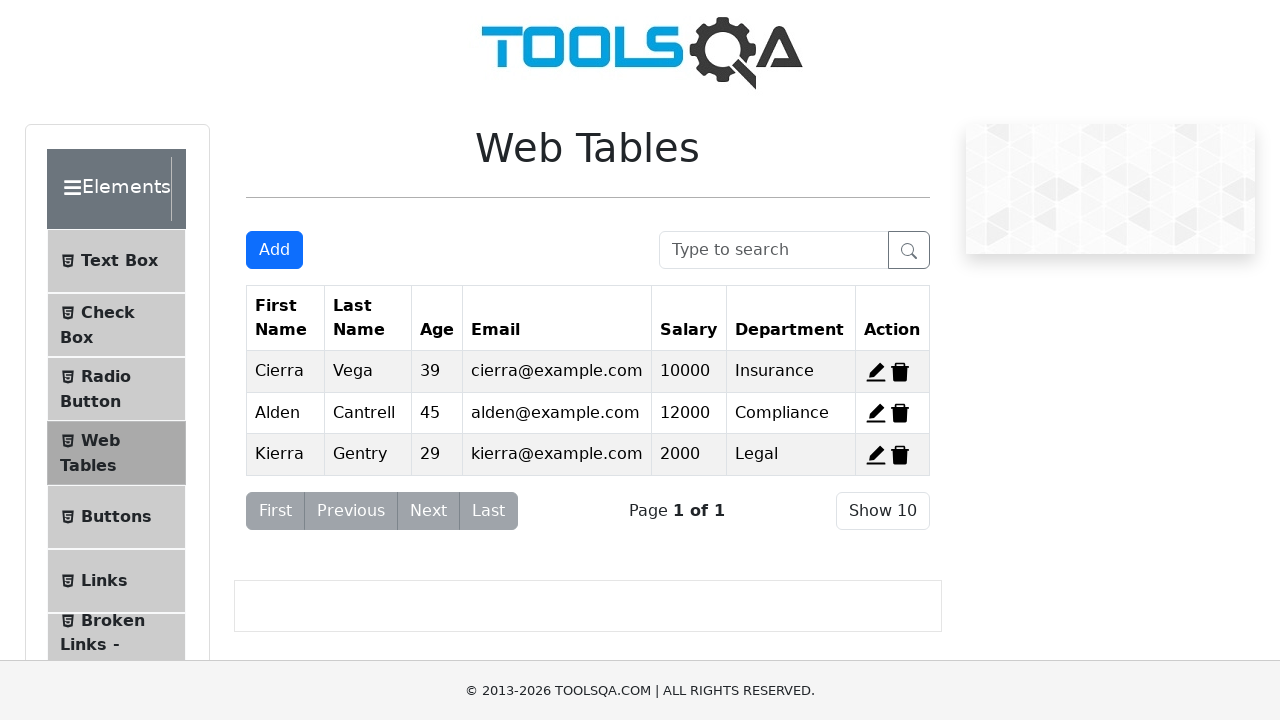

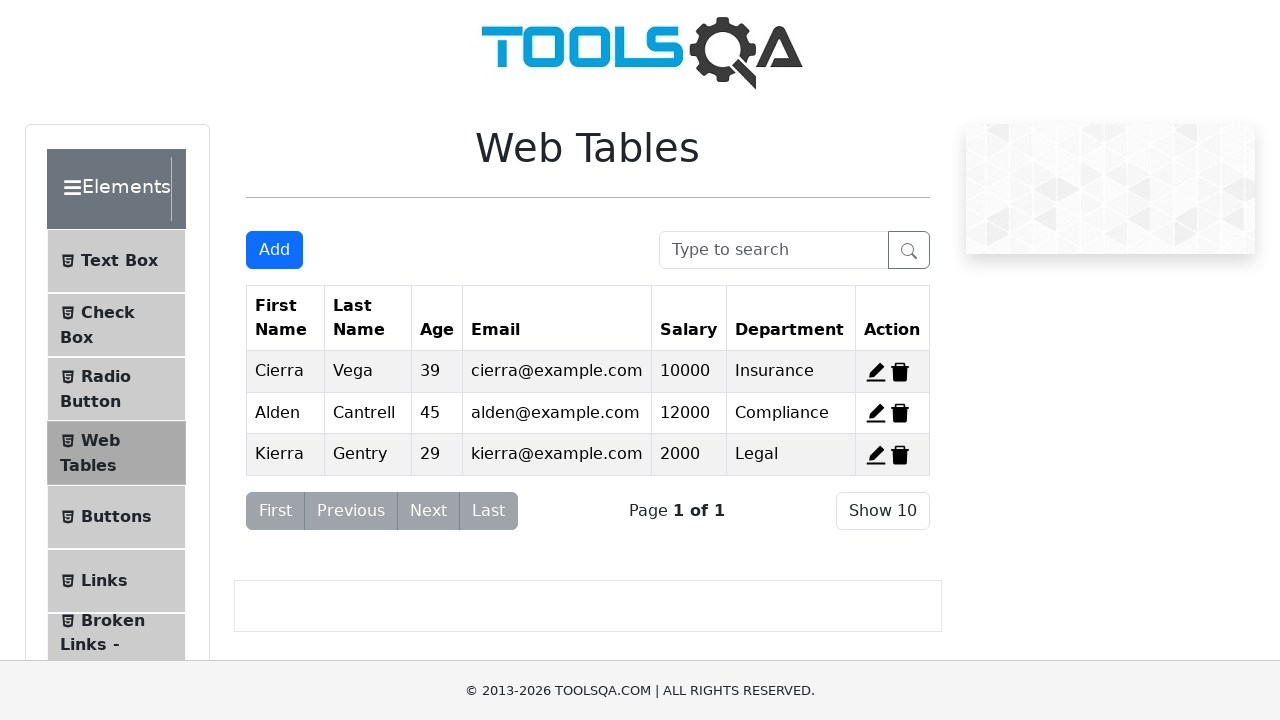